Tests opening footer column links in new tabs by using keyboard shortcuts to open each link in the first column of the footer section

Starting URL: https://rahulshettyacademy.com/AutomationPractice/

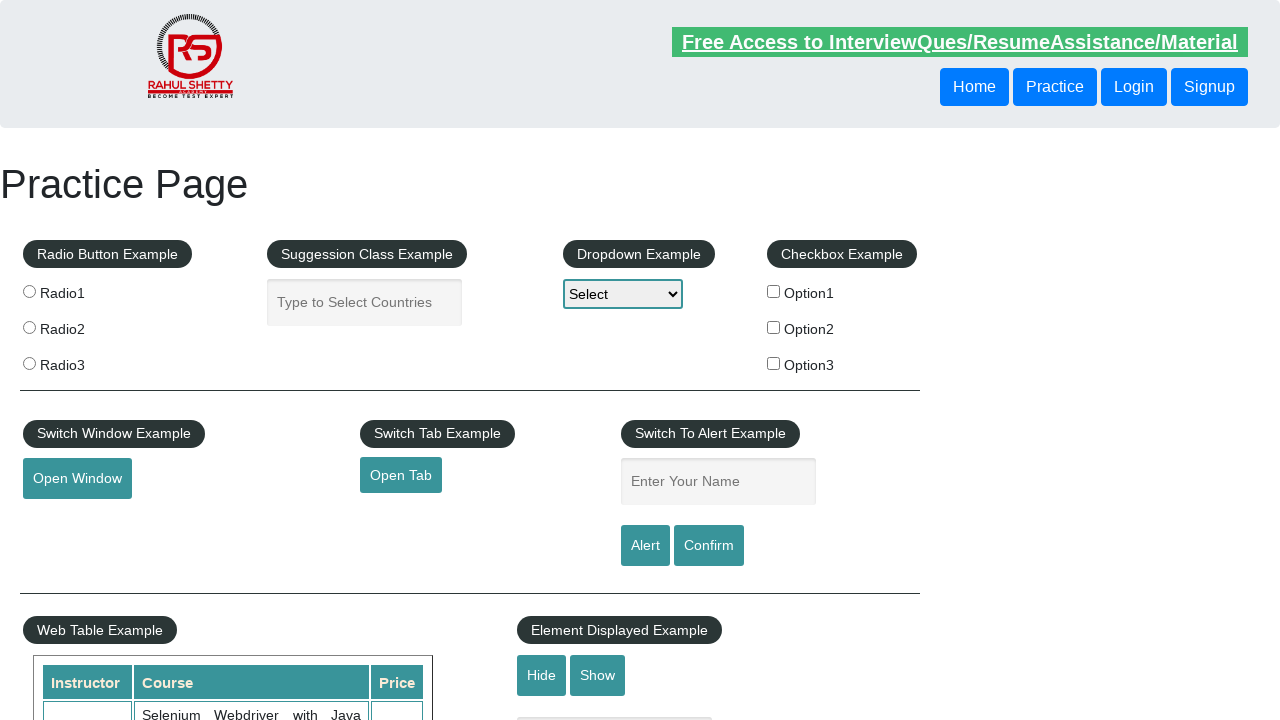

Located all footer links from first column
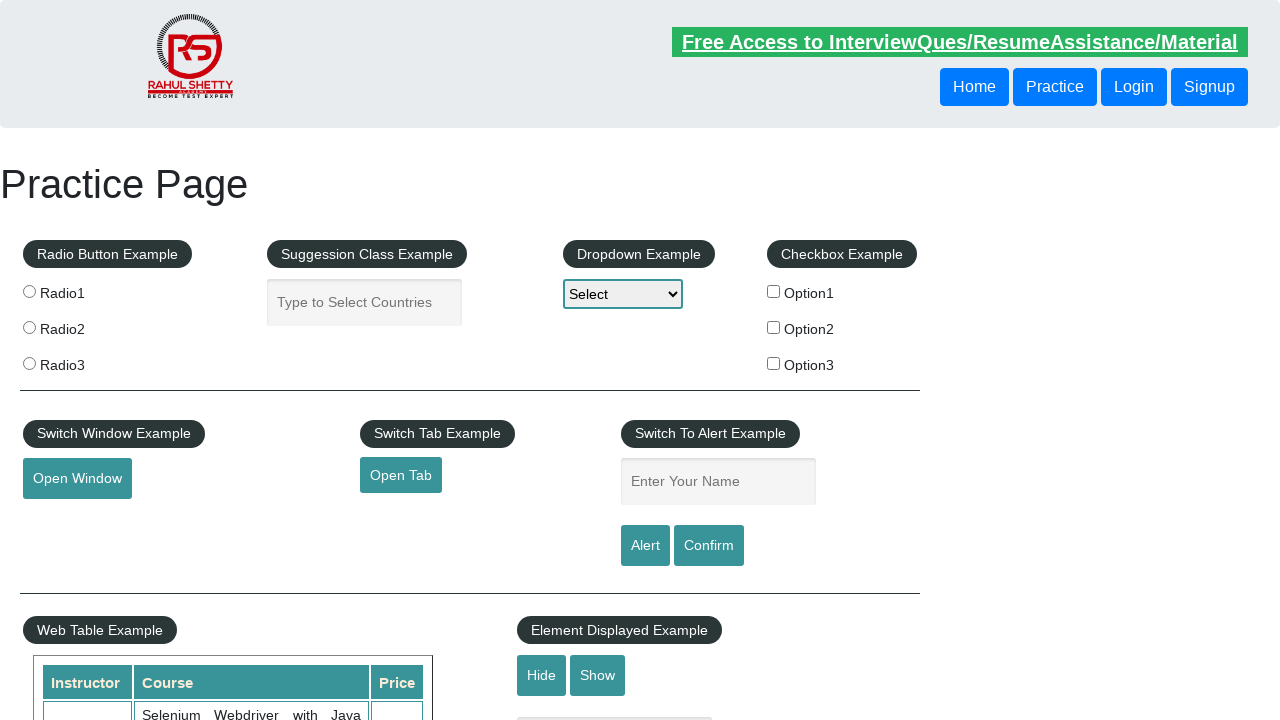

Stored reference to main page
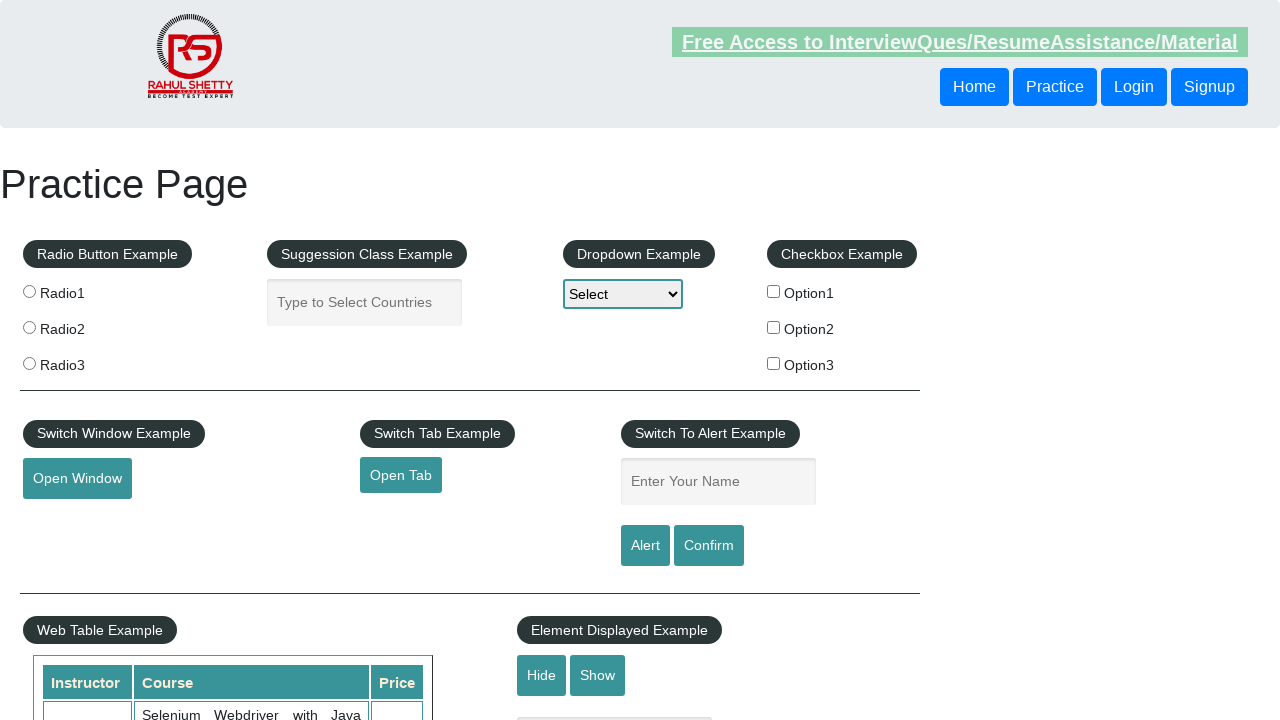

Opened footer link in new tab using Ctrl+Click at (157, 482) on xpath=//div[@id='gf-BIG']//tr/td[1]/ul//a >> nth=0
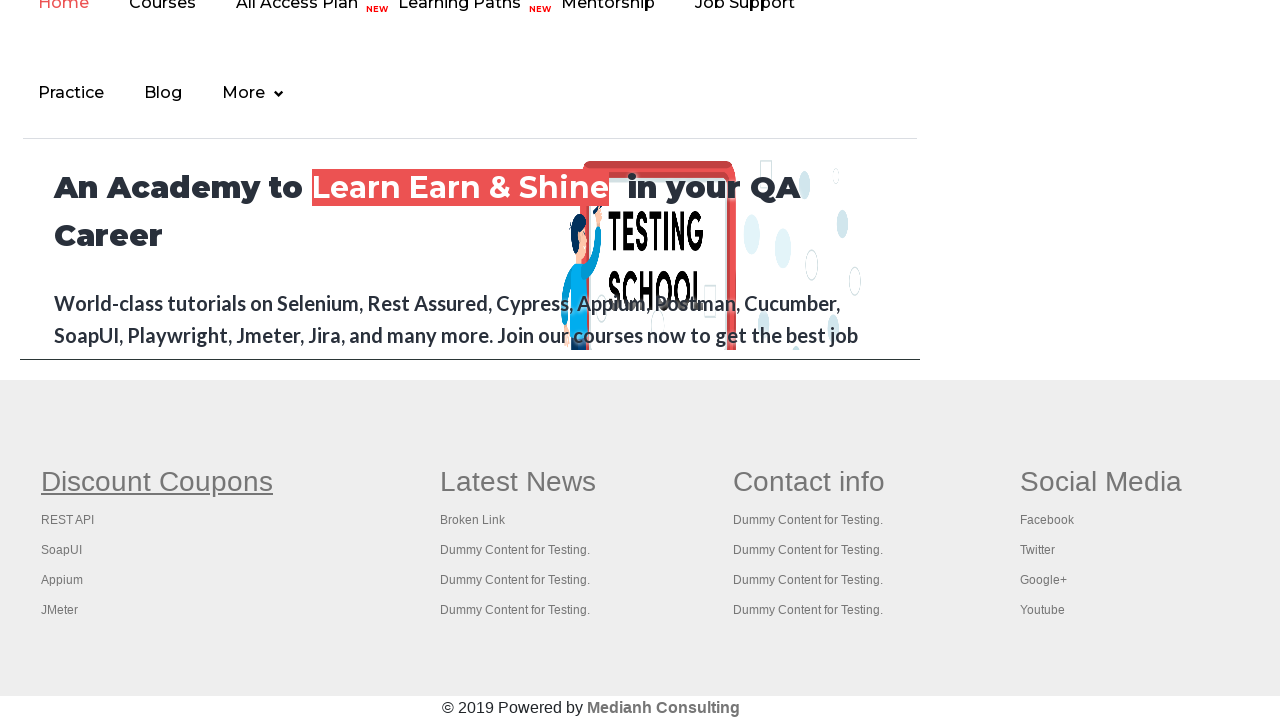

Opened footer link in new tab using Ctrl+Click at (68, 520) on xpath=//div[@id='gf-BIG']//tr/td[1]/ul//a >> nth=1
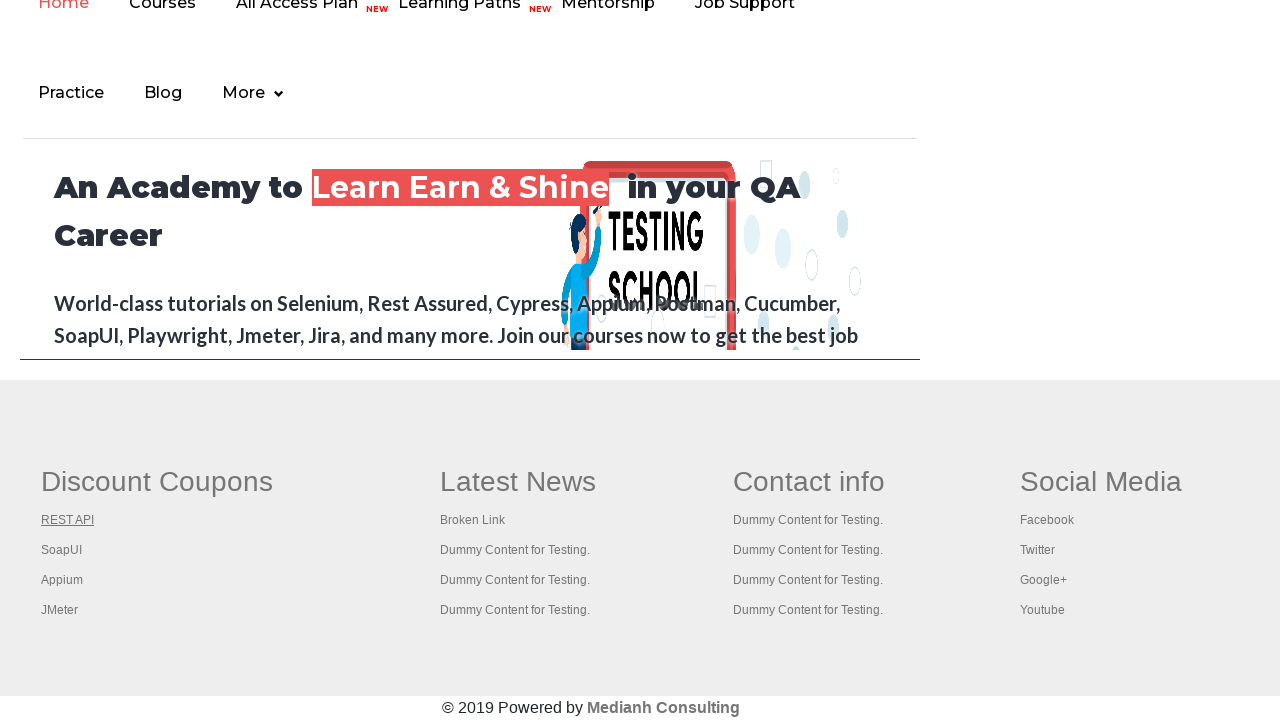

Opened footer link in new tab using Ctrl+Click at (62, 550) on xpath=//div[@id='gf-BIG']//tr/td[1]/ul//a >> nth=2
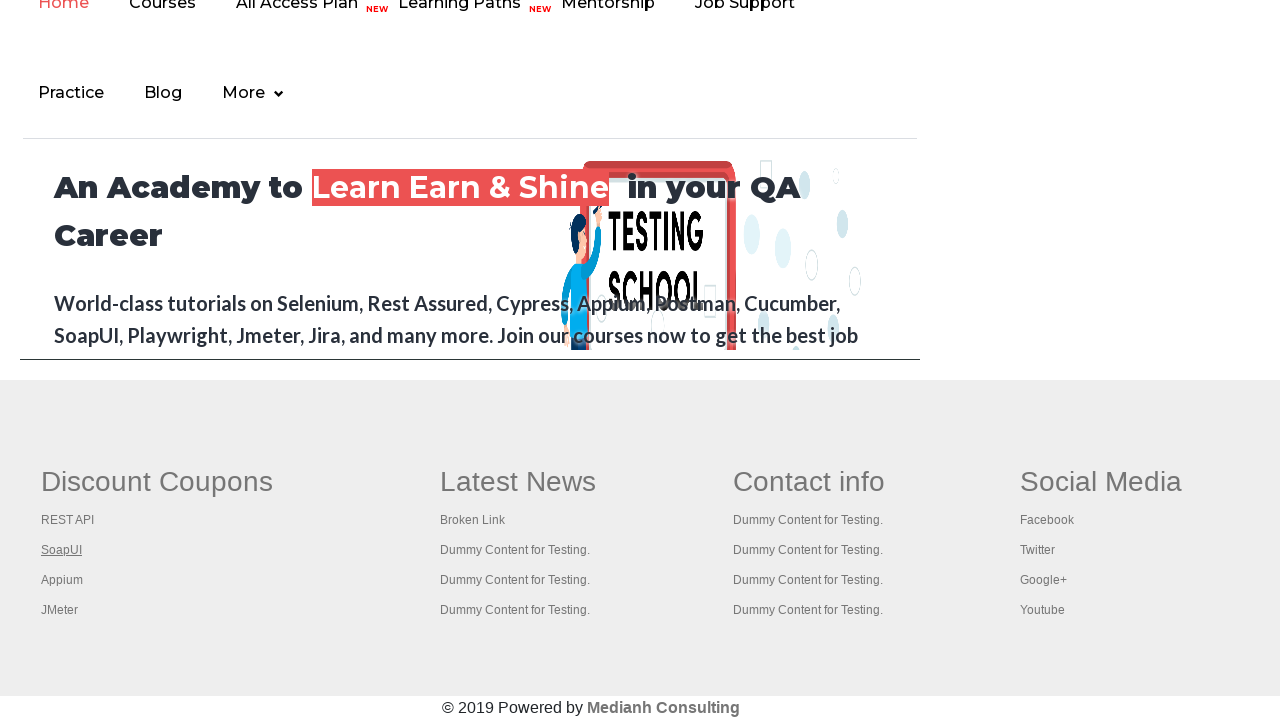

Opened footer link in new tab using Ctrl+Click at (62, 580) on xpath=//div[@id='gf-BIG']//tr/td[1]/ul//a >> nth=3
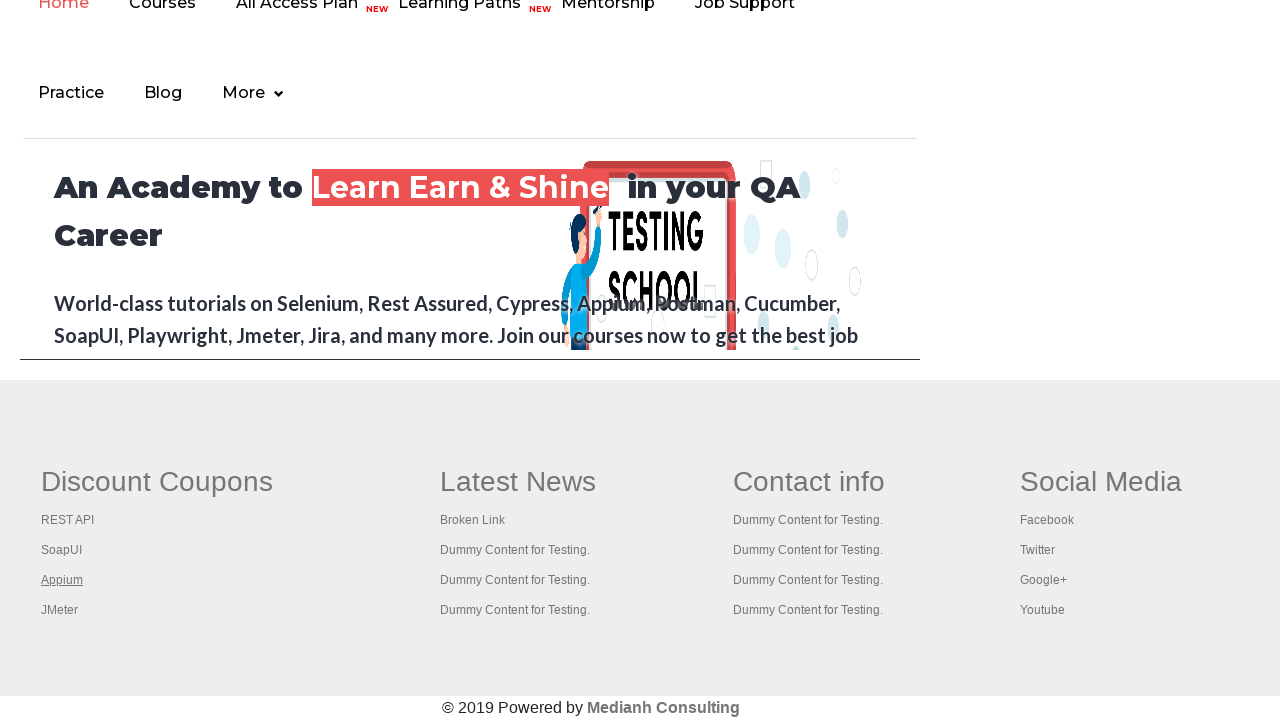

Opened footer link in new tab using Ctrl+Click at (60, 610) on xpath=//div[@id='gf-BIG']//tr/td[1]/ul//a >> nth=4
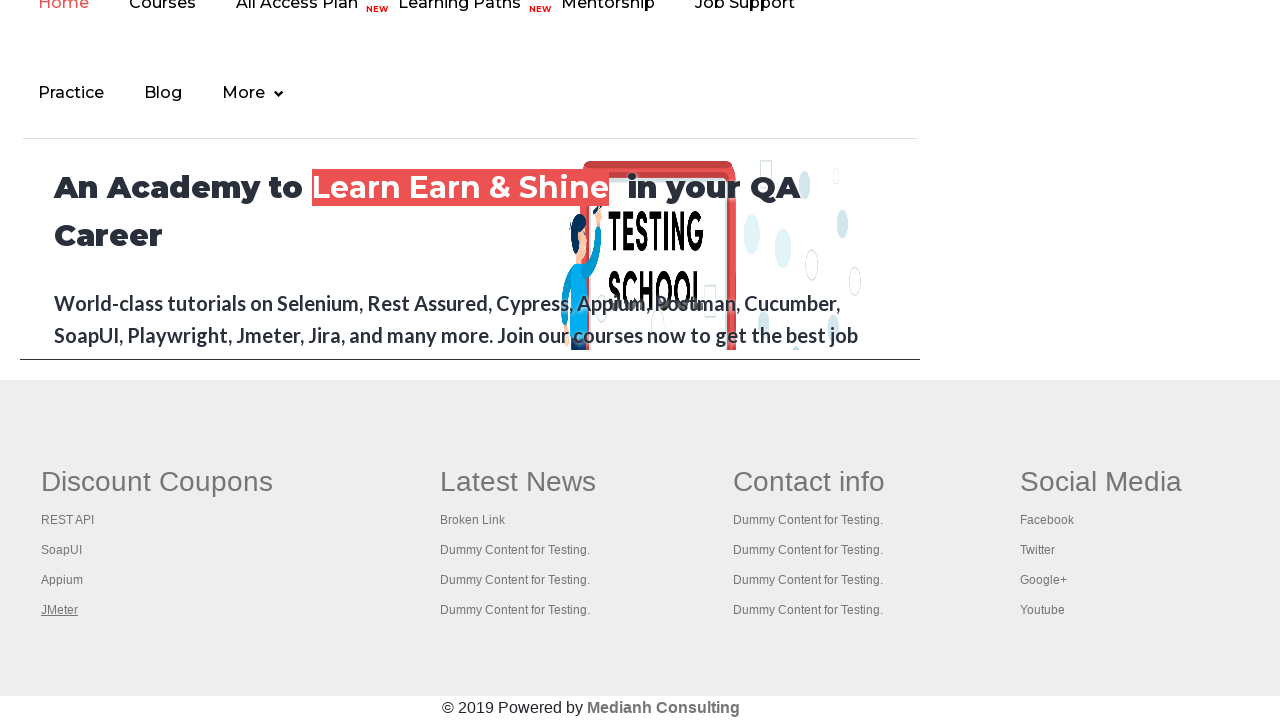

Retrieved all open pages/tabs from context
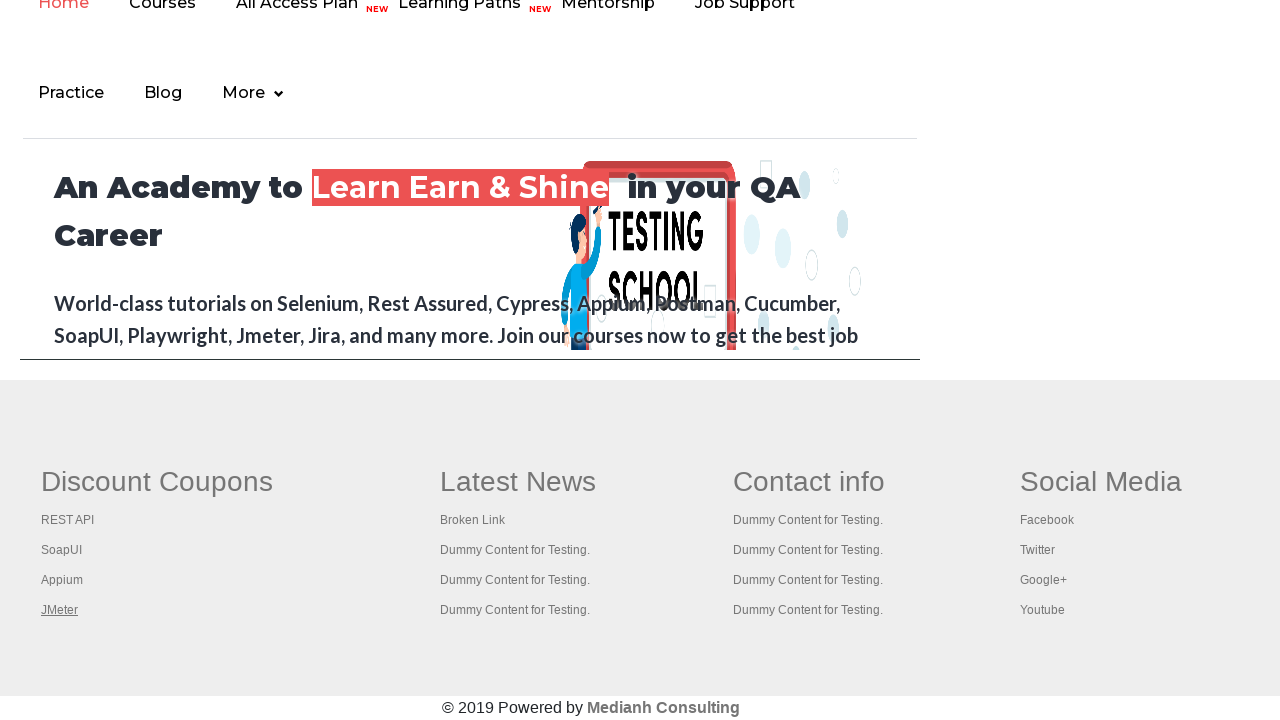

Brought tab to front
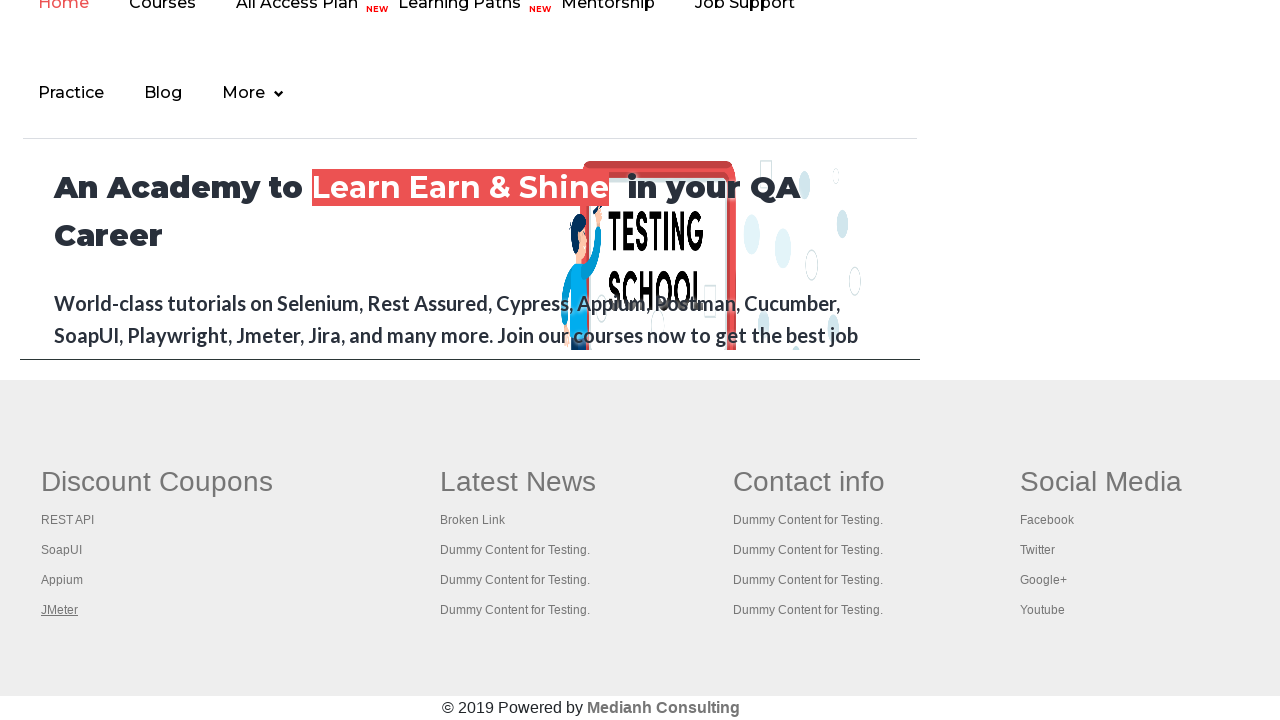

Waited for tab page to reach domcontentloaded state
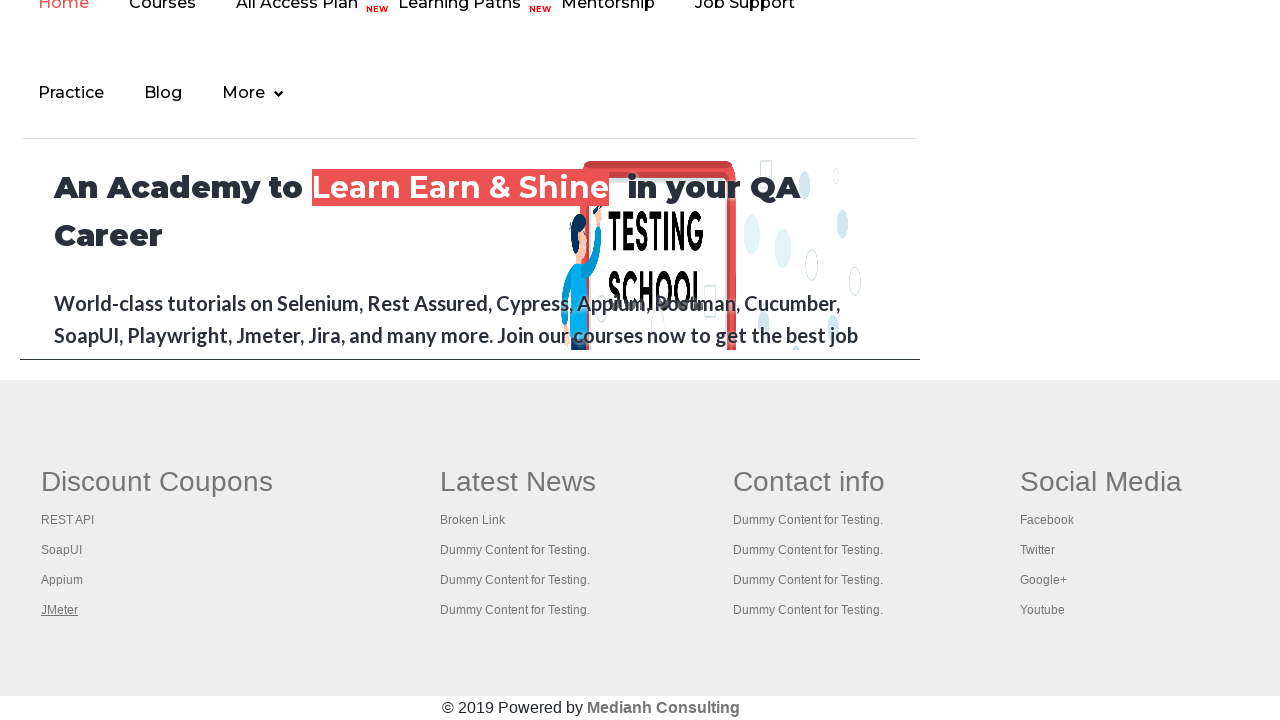

Brought tab to front
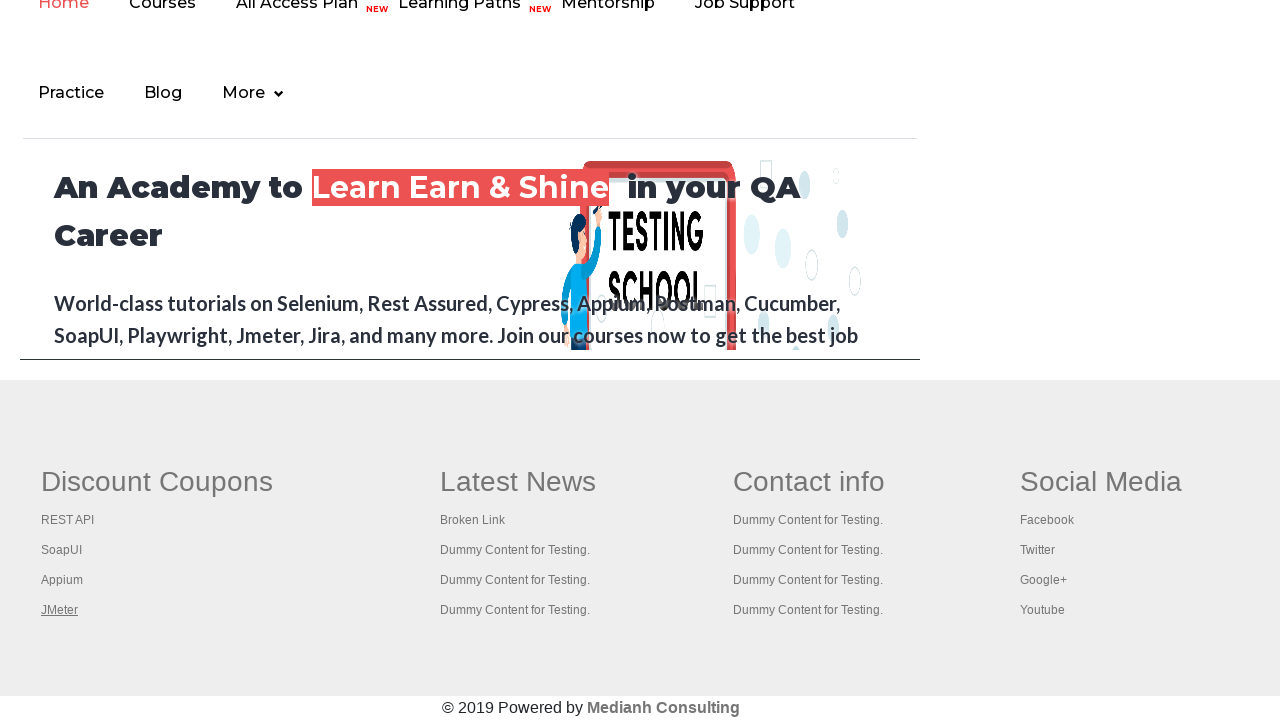

Waited for tab page to reach domcontentloaded state
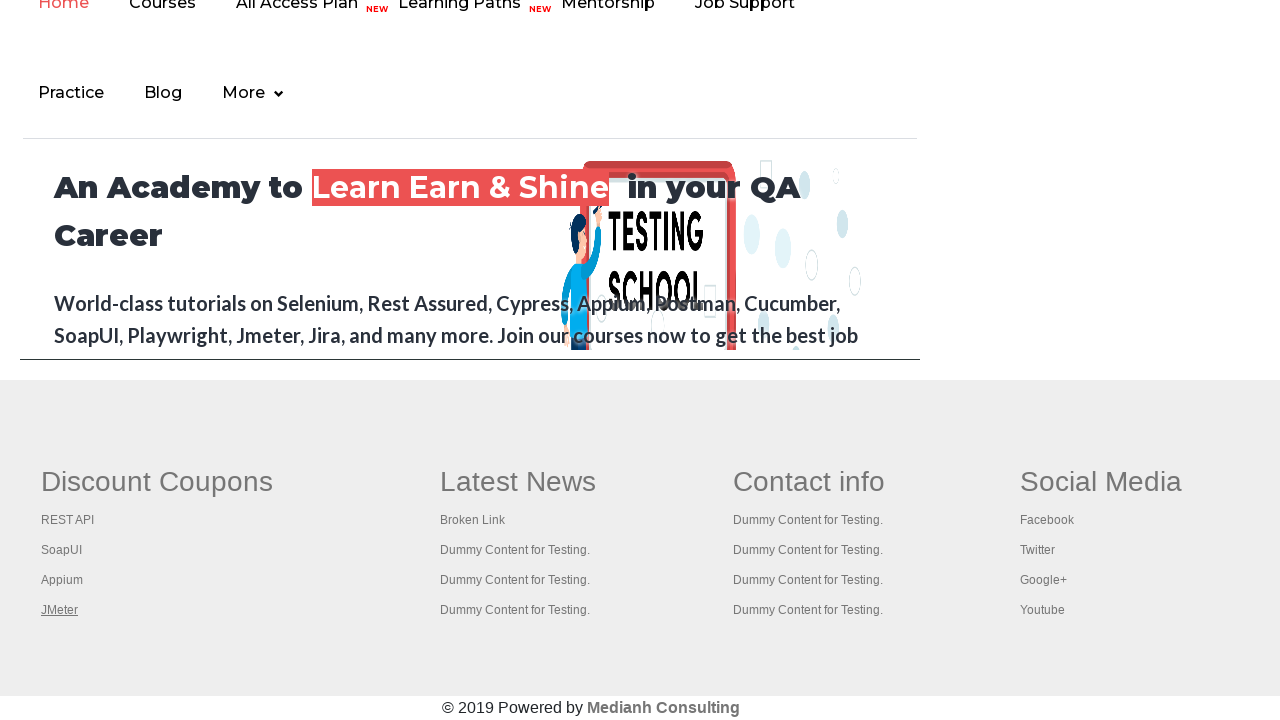

Brought tab to front
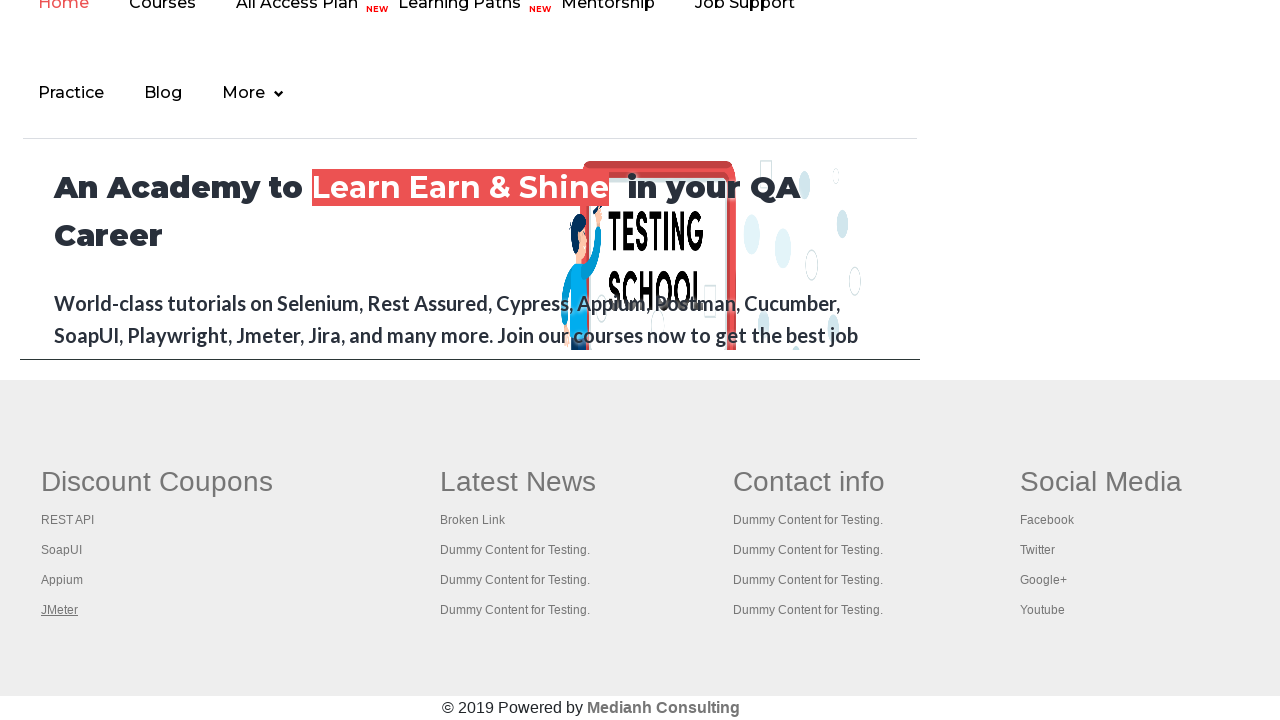

Waited for tab page to reach domcontentloaded state
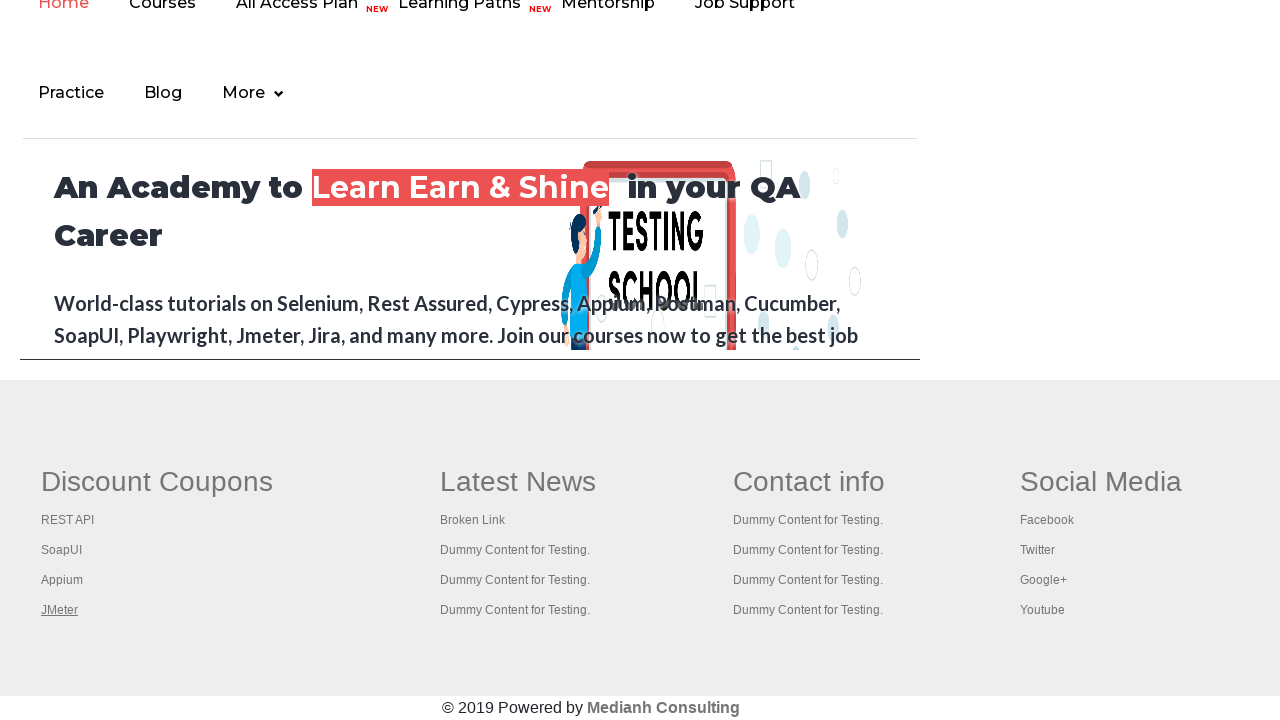

Brought tab to front
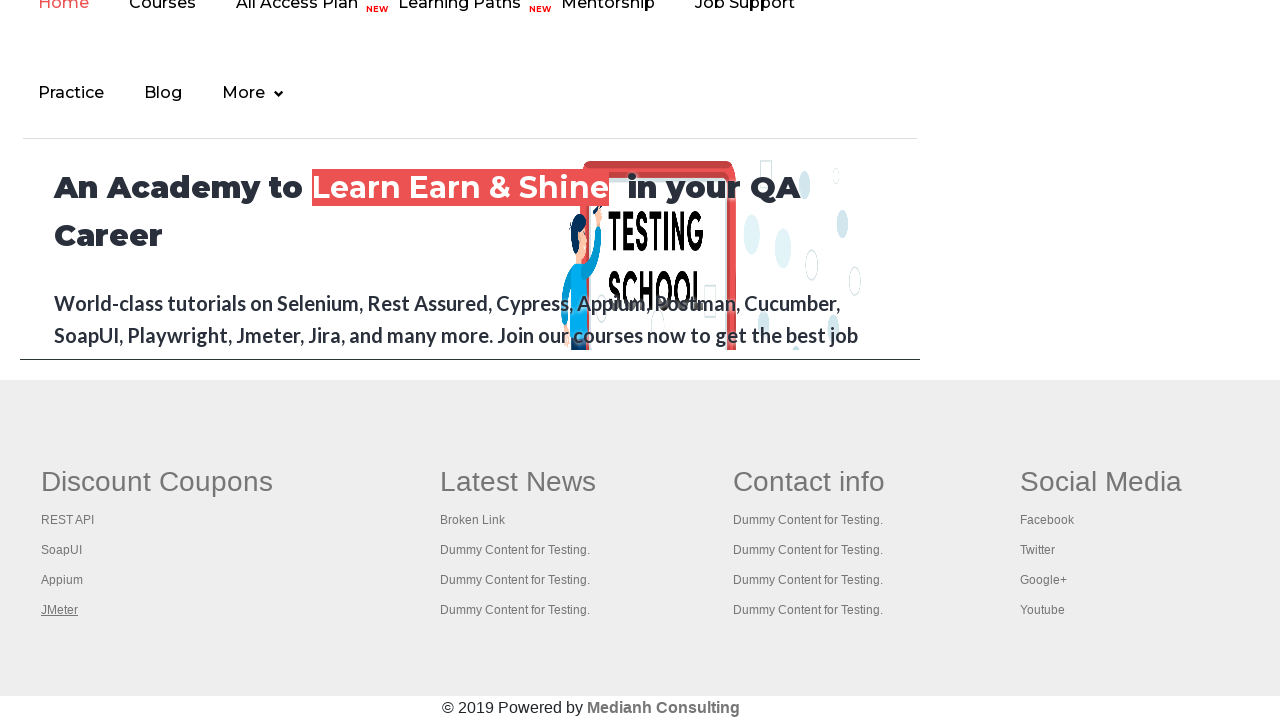

Waited for tab page to reach domcontentloaded state
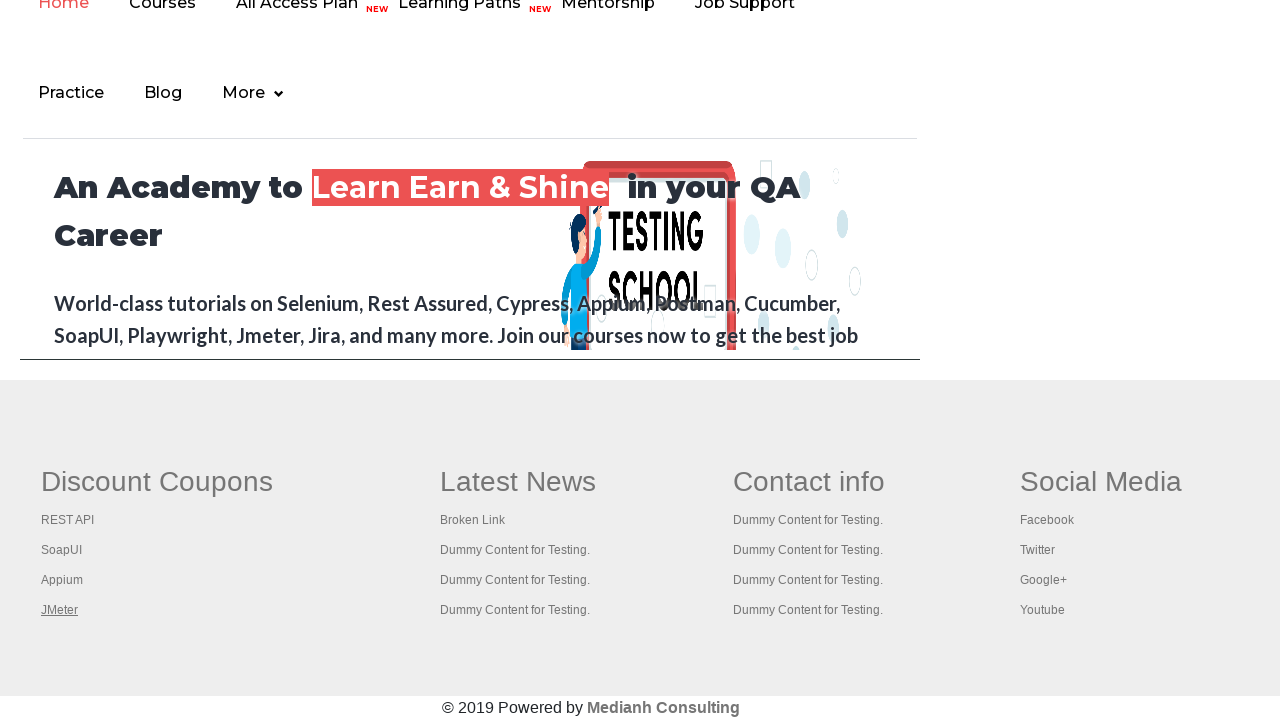

Brought tab to front
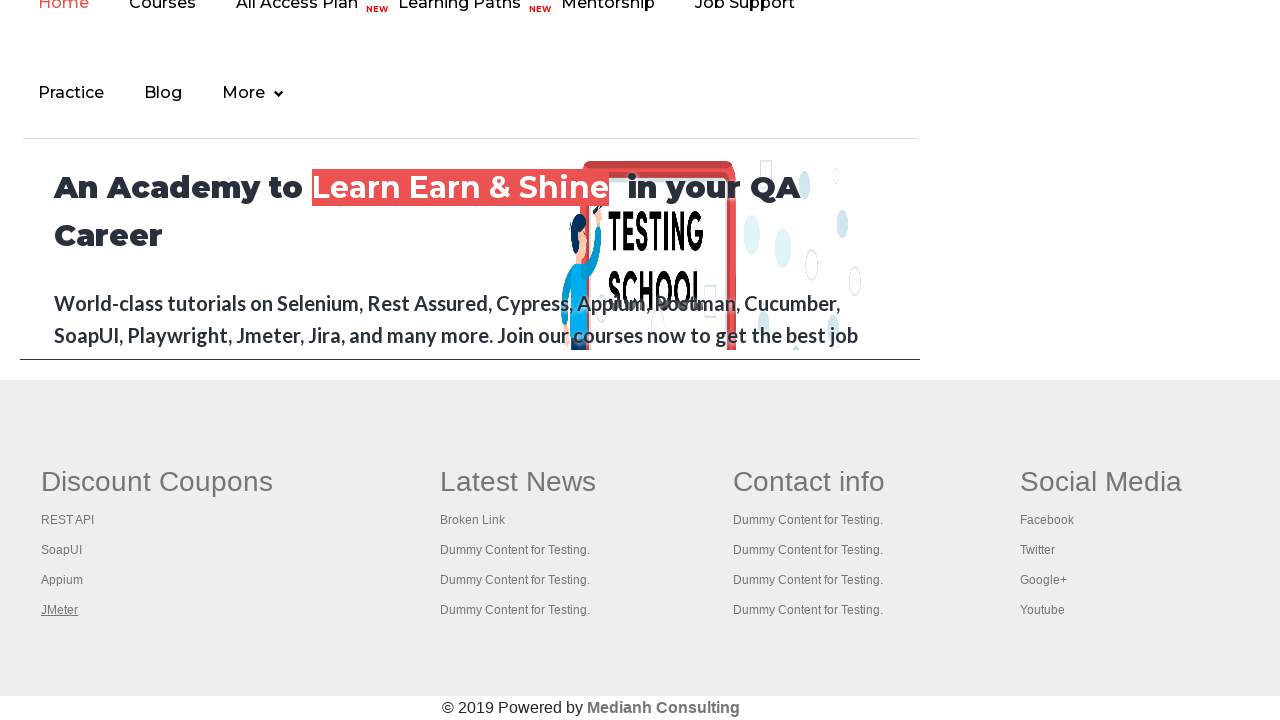

Waited for tab page to reach domcontentloaded state
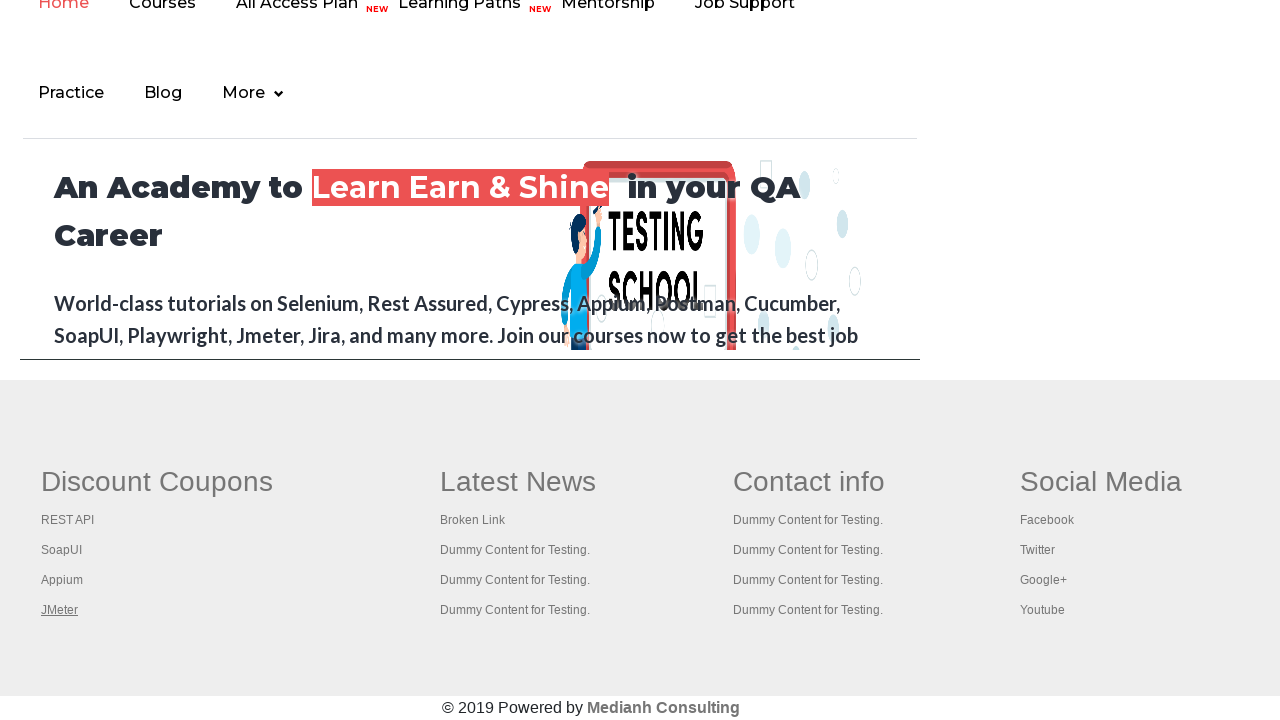

Brought tab to front
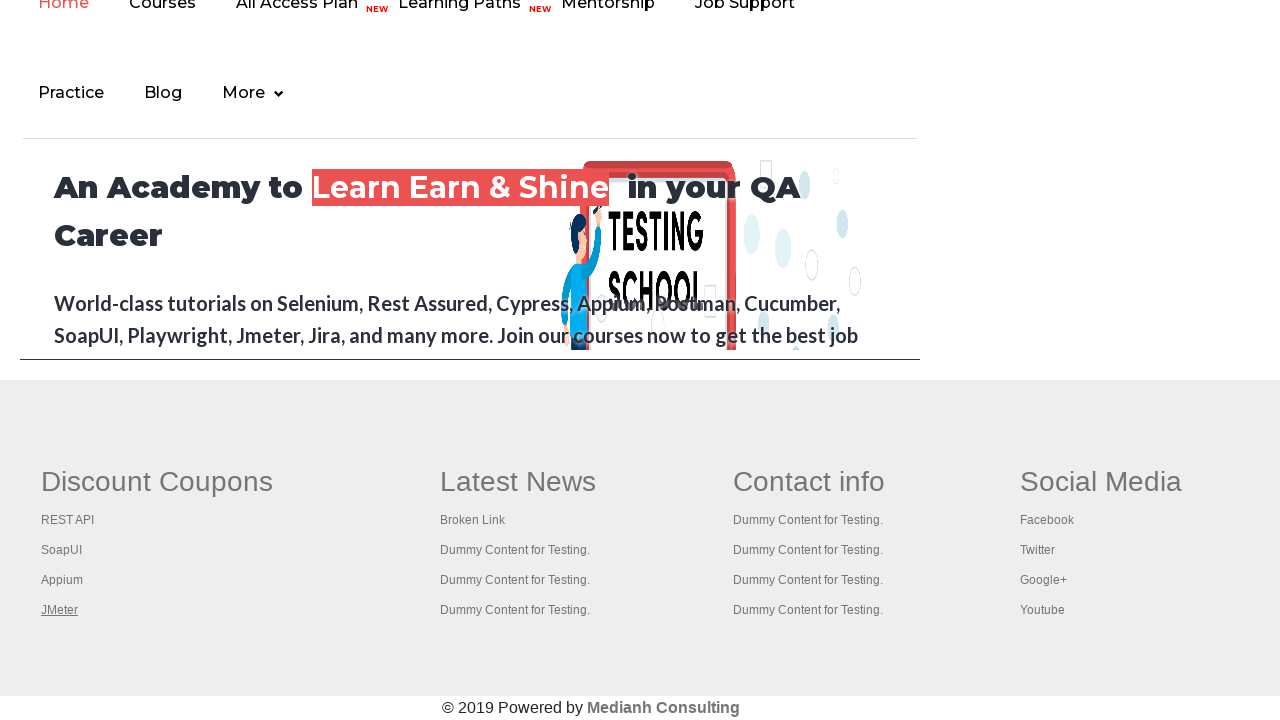

Waited for tab page to reach domcontentloaded state
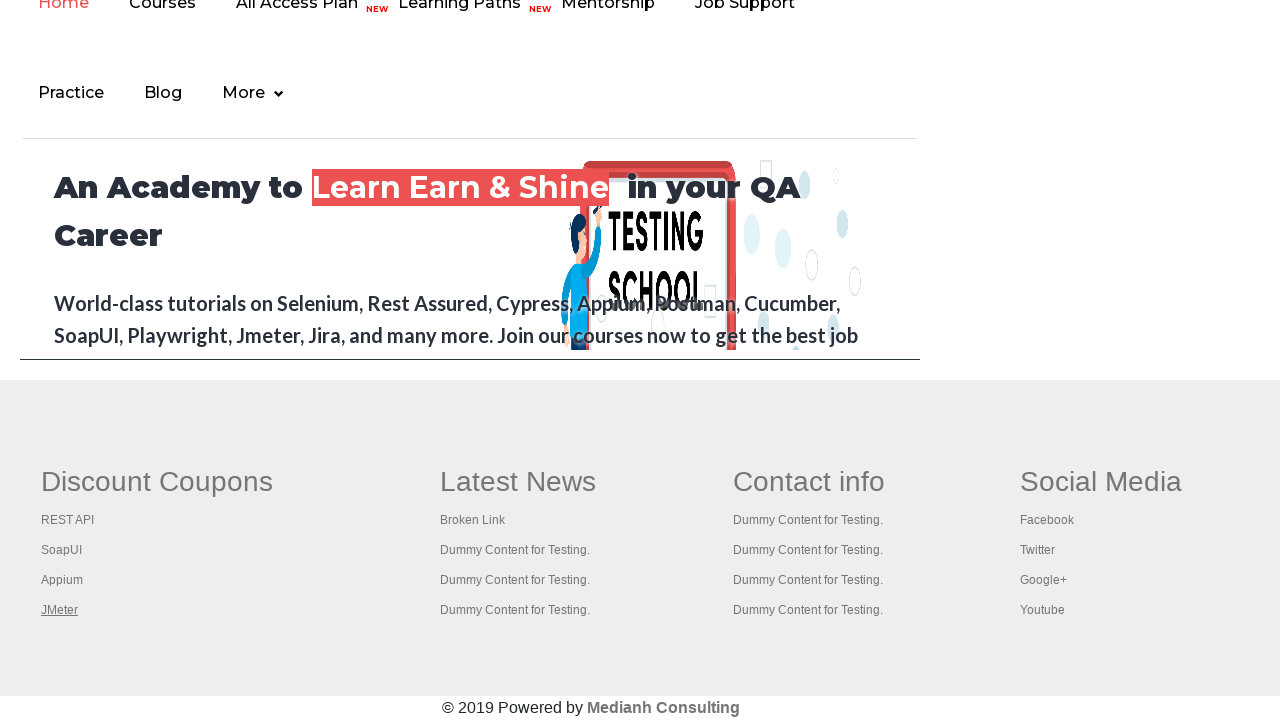

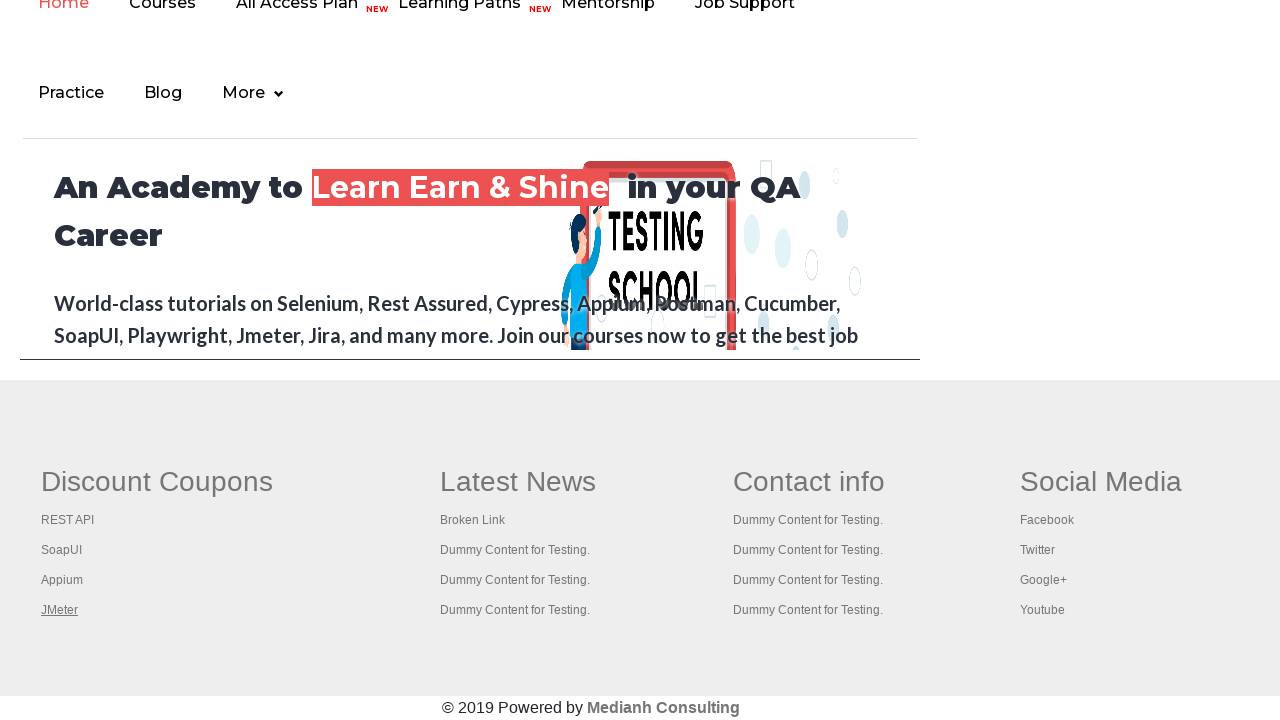